Tests table sorting by clicking the Due column header and verifying the column values are sorted in ascending order

Starting URL: http://the-internet.herokuapp.com/tables

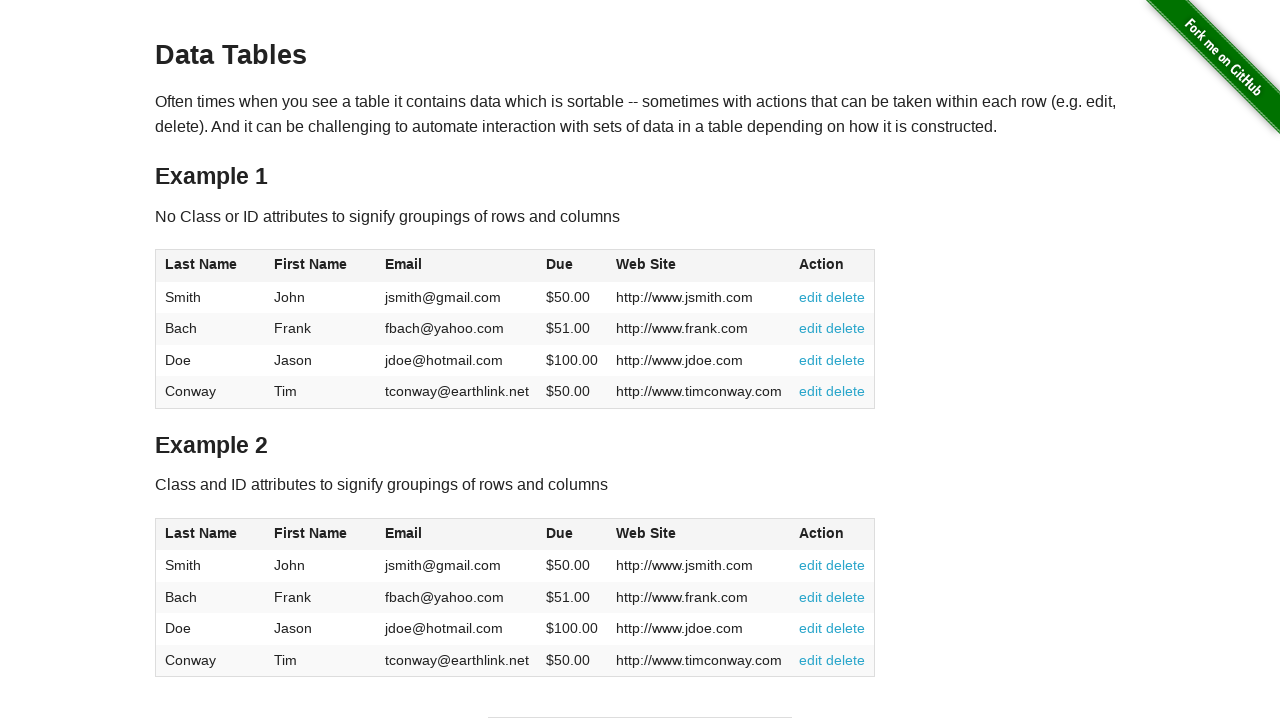

Clicked Due column header to sort table in ascending order at (572, 266) on #table1 thead tr th:nth-of-type(4)
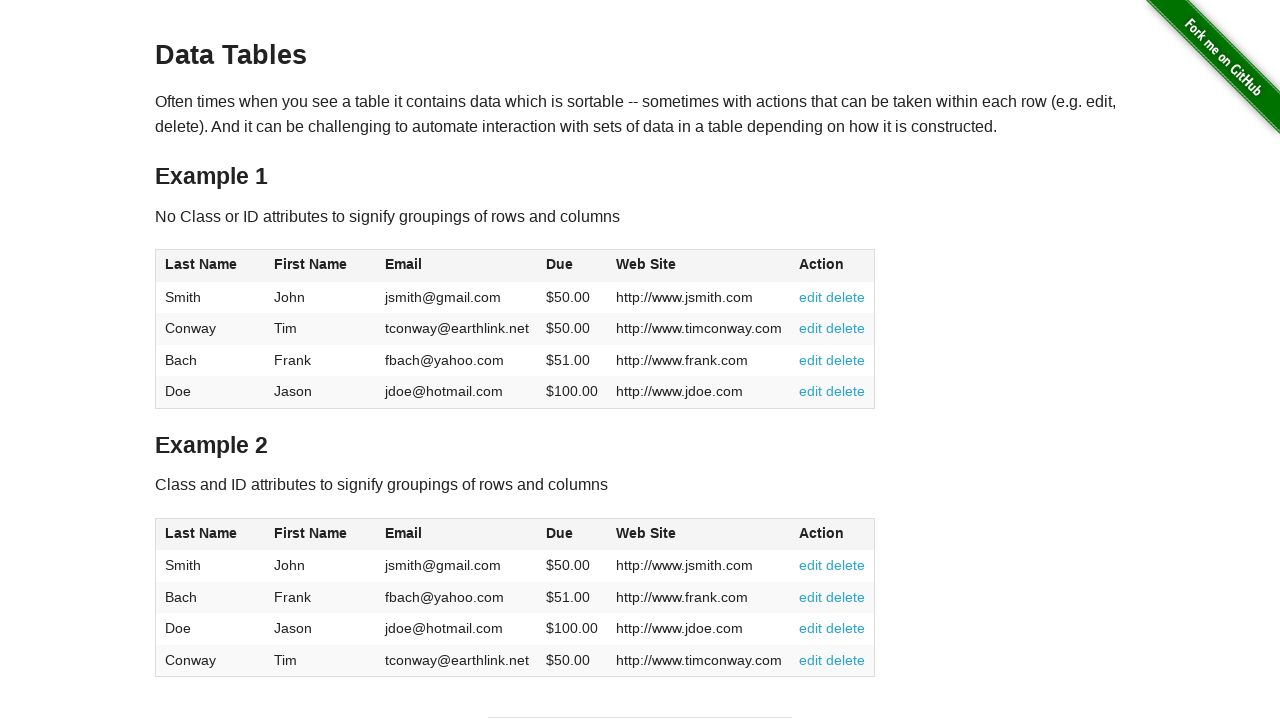

Waited for table to load and Due column data to be present
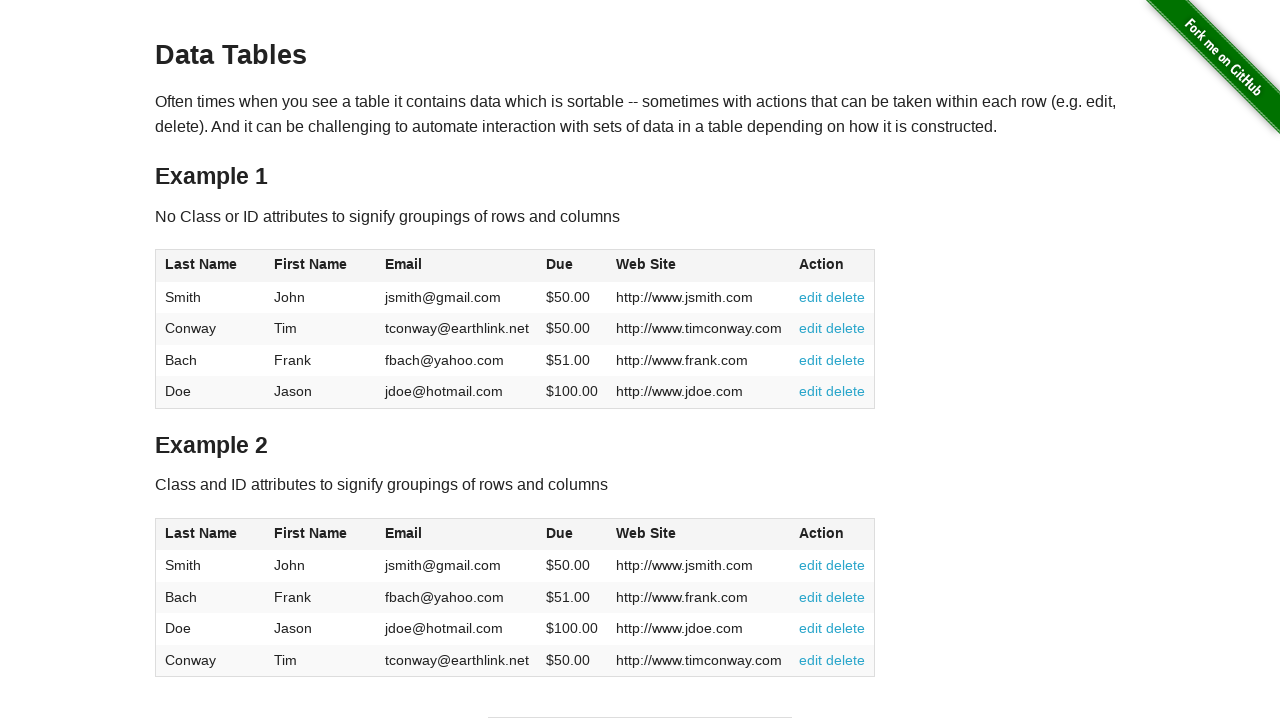

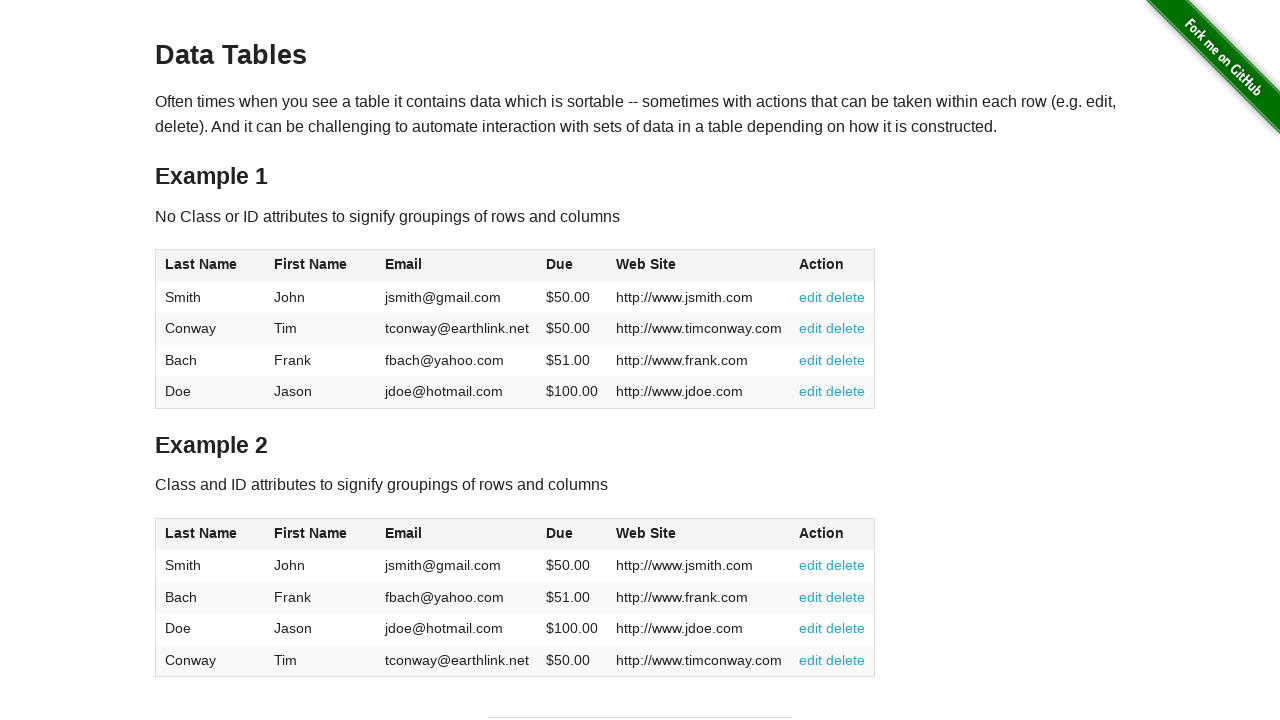